Tests adding elements functionality by clicking the Add Element button multiple times and verifying the elements are created

Starting URL: http://the-internet.herokuapp.com/add_remove_elements/

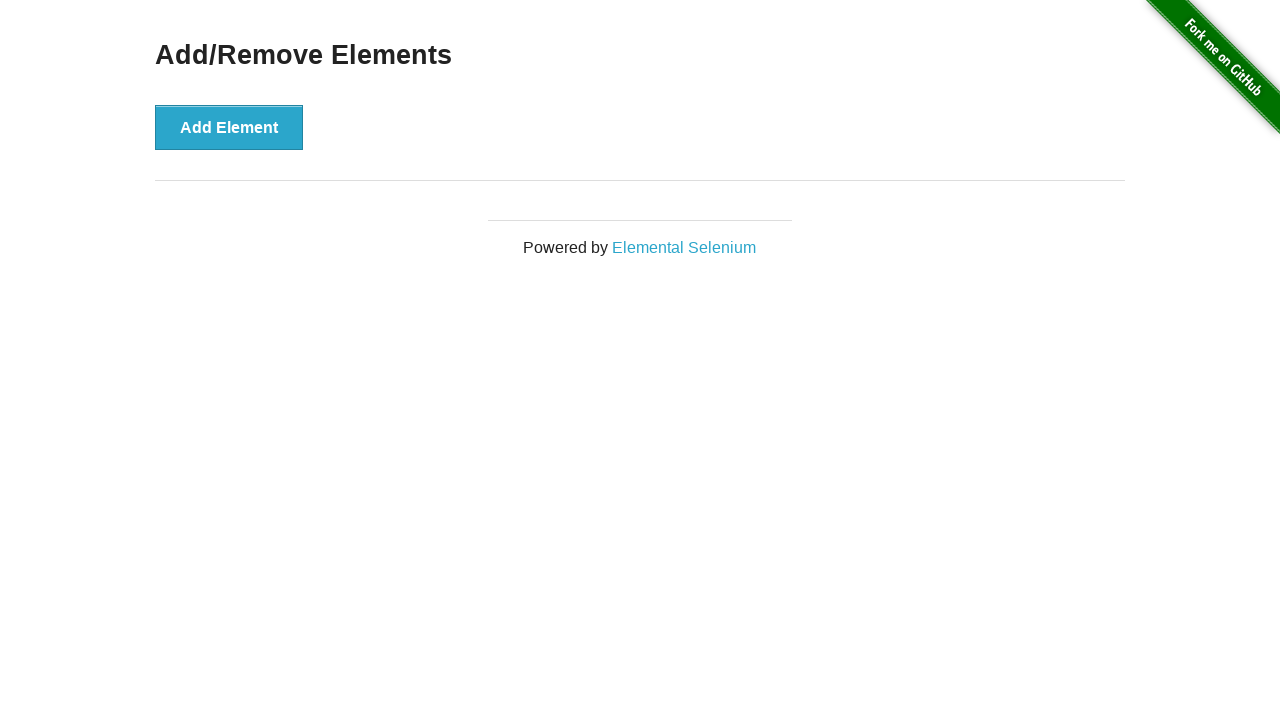

Clicked Add Element button (1st time) at (229, 127) on xpath=//*[@onclick='addElement()']
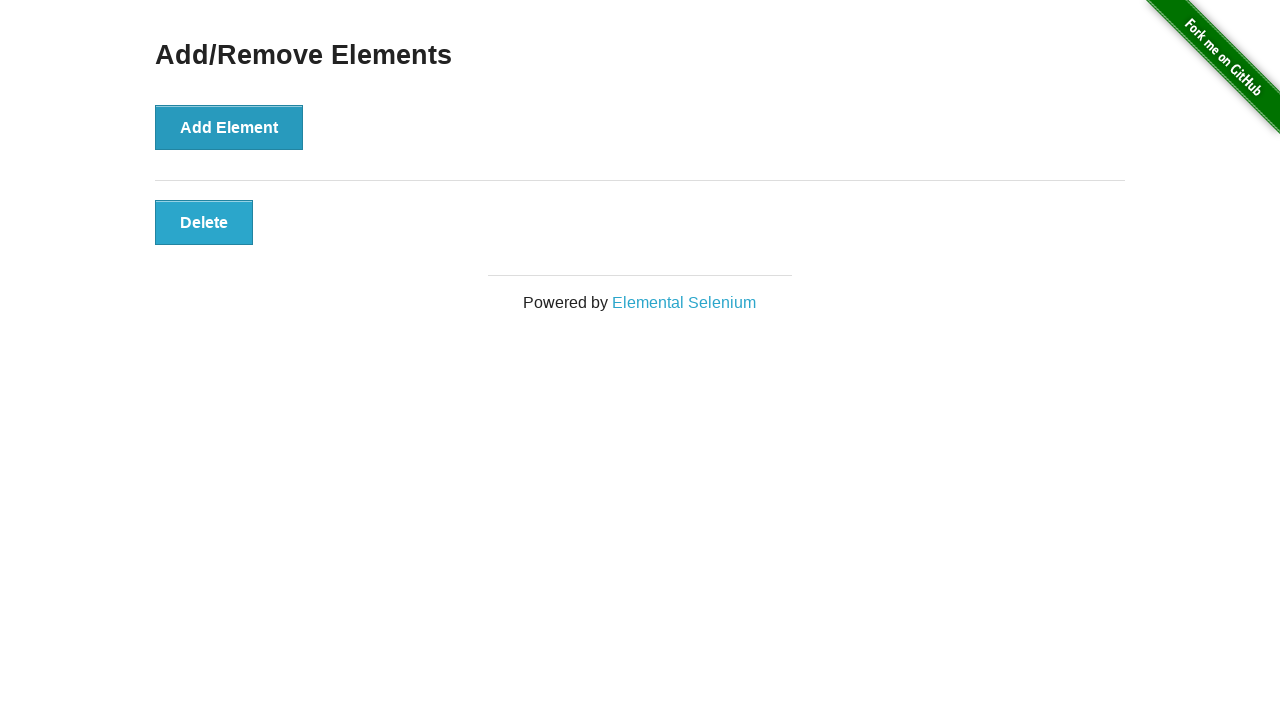

Clicked Add Element button (2nd time) at (229, 127) on xpath=//*[@onclick='addElement()']
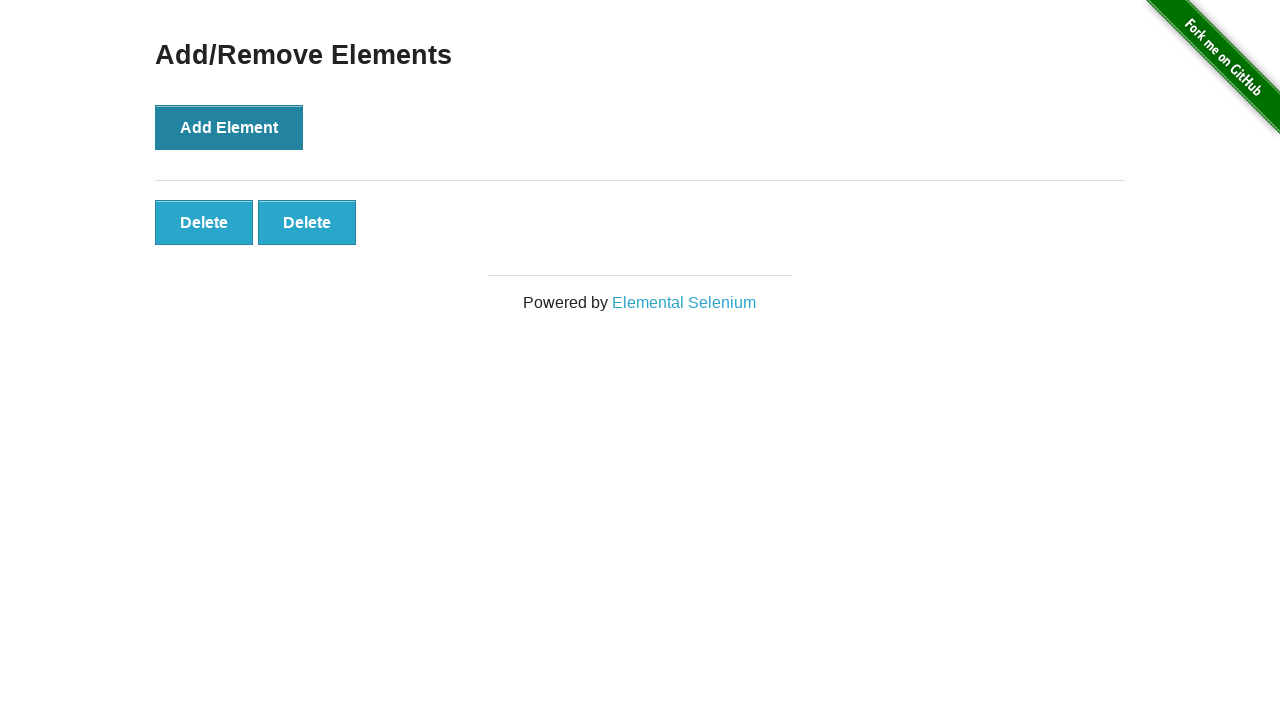

Clicked Add Element button (3rd time) at (229, 127) on xpath=//*[@onclick='addElement()']
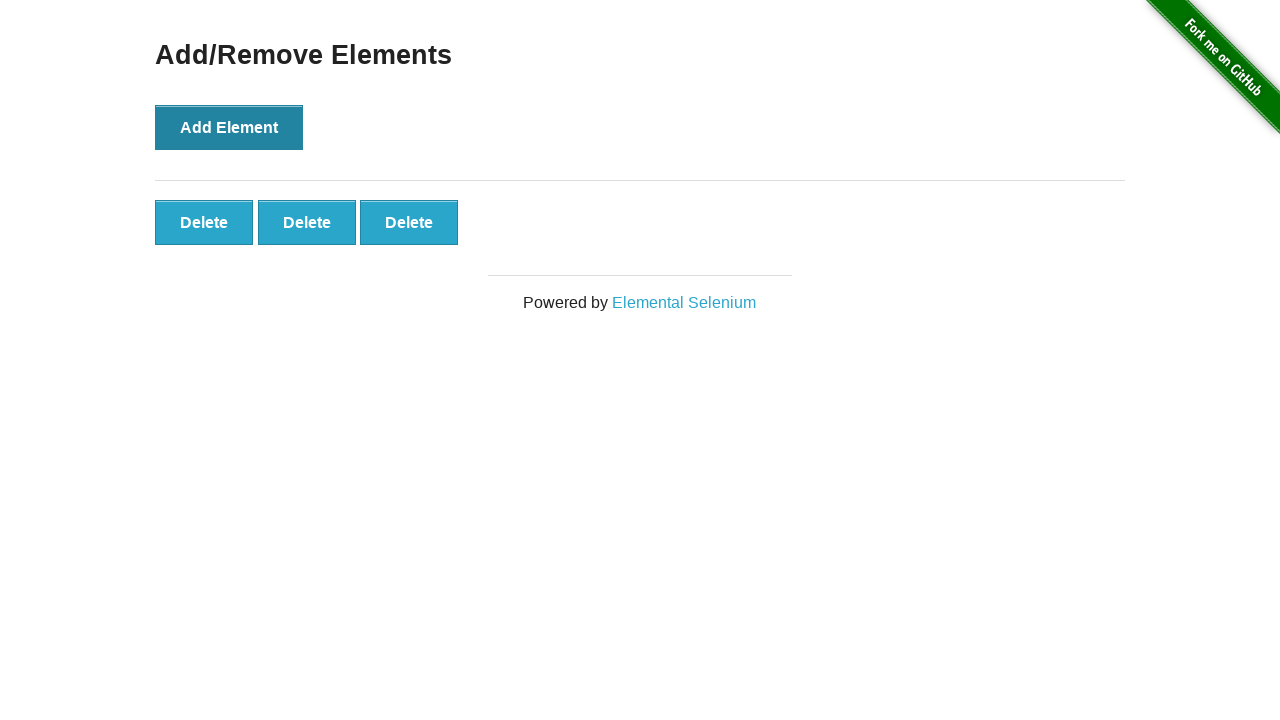

Located all added elements on the page
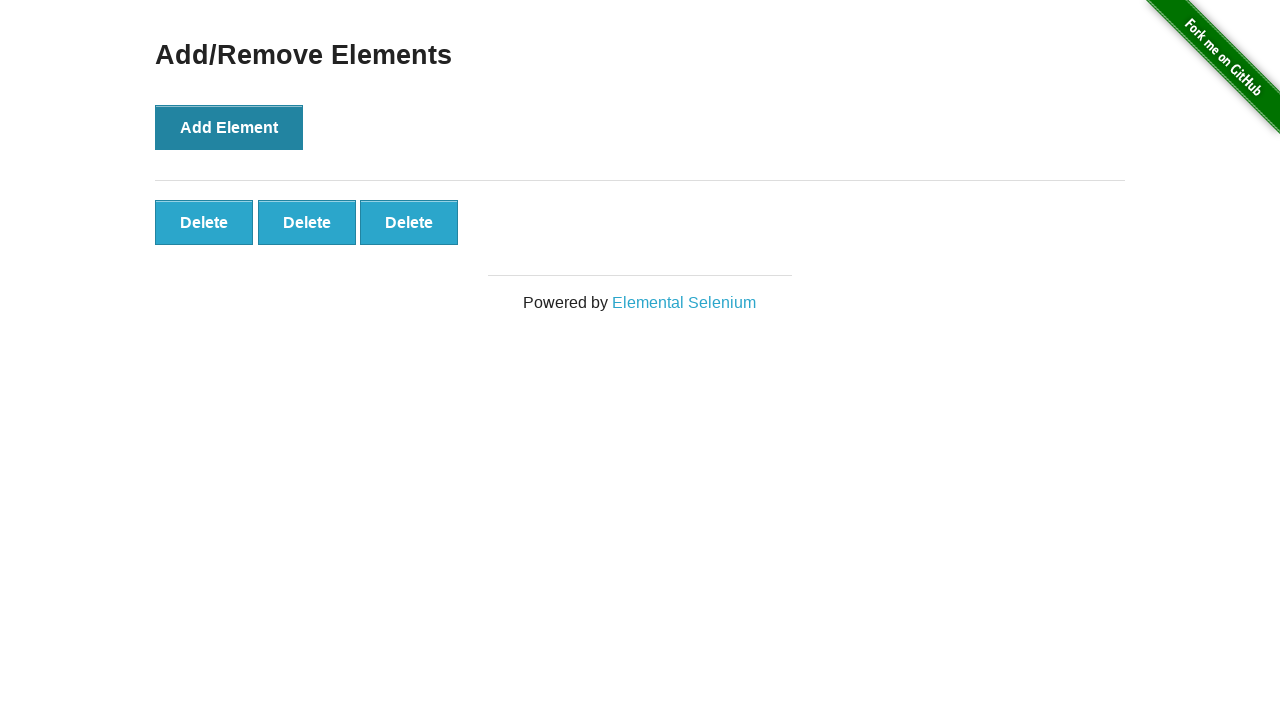

Verified that 3 elements were successfully added
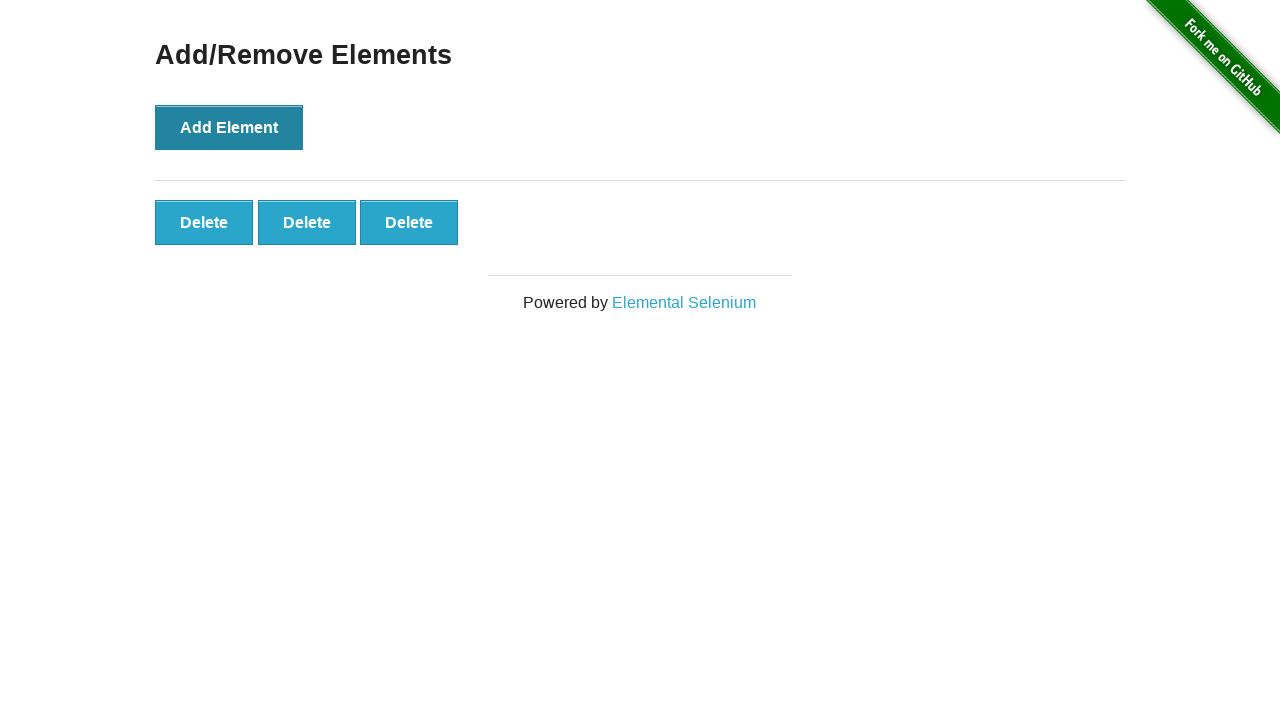

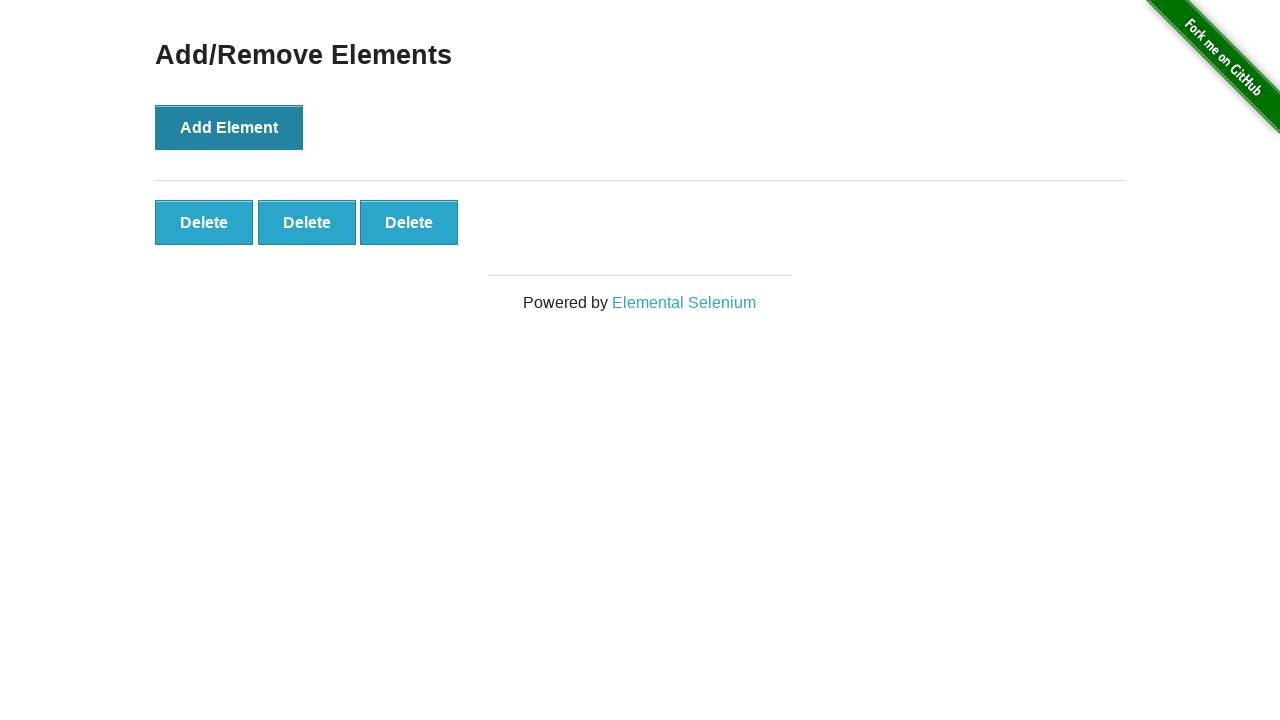